Tests that toggle-all checkbox updates state when individual items are completed or cleared

Starting URL: https://demo.playwright.dev/todomvc

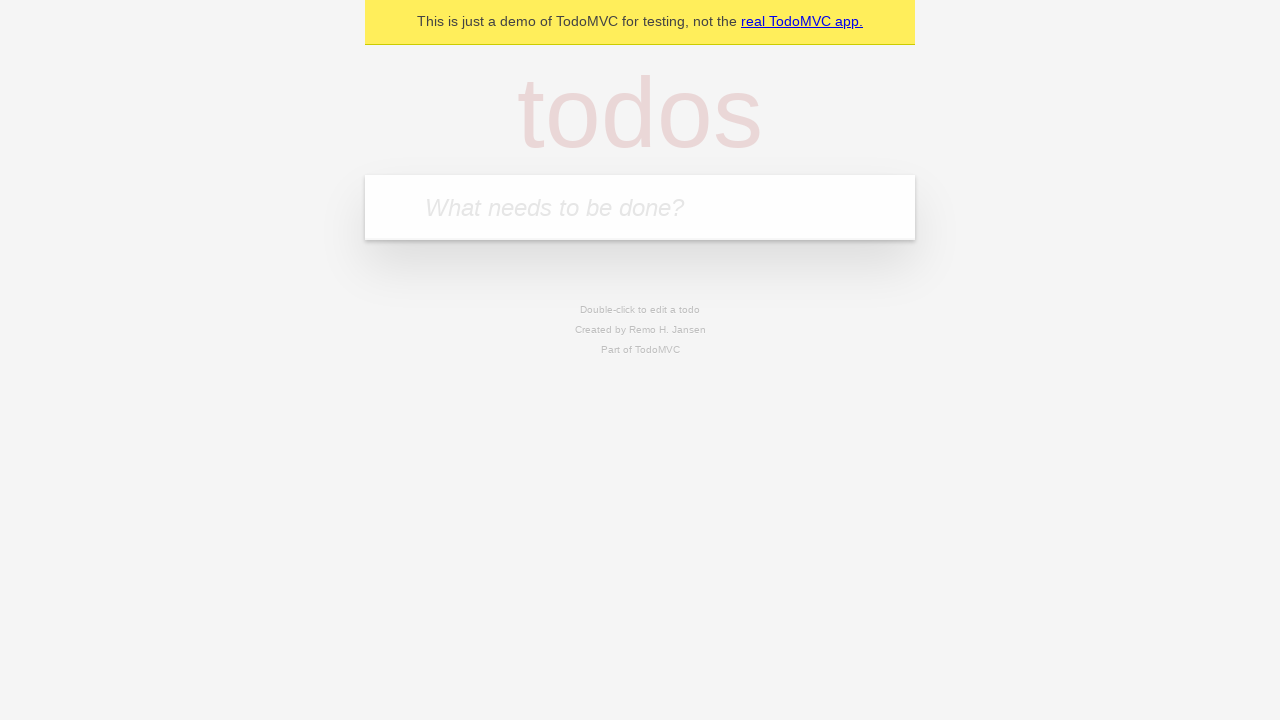

Filled new todo field with 'buy some cheese' on .new-todo
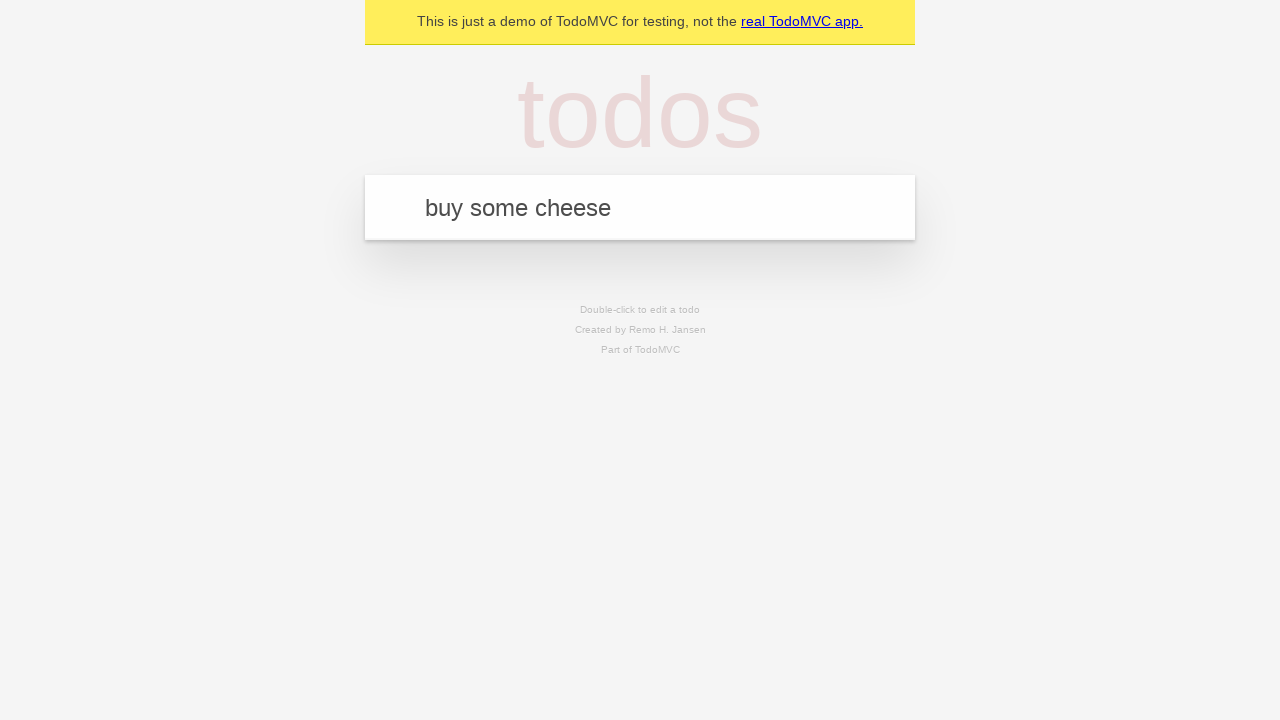

Pressed Enter to create first todo item on .new-todo
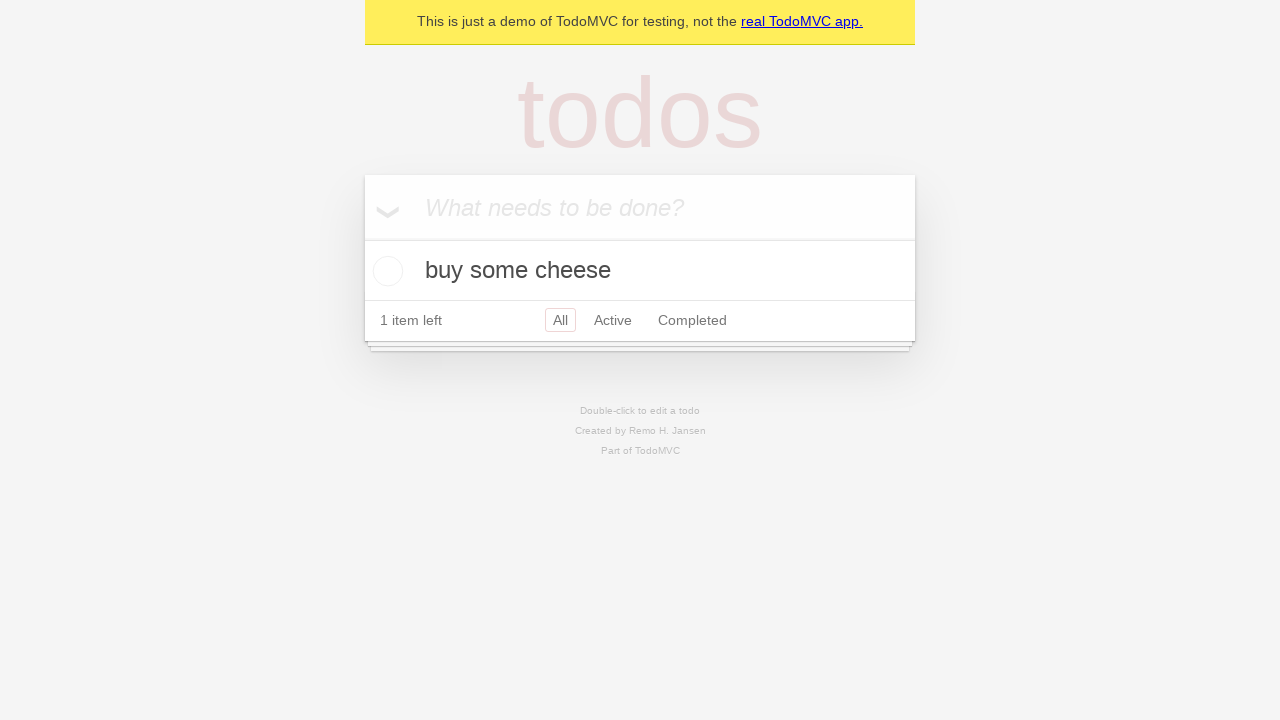

Filled new todo field with 'feed the cat' on .new-todo
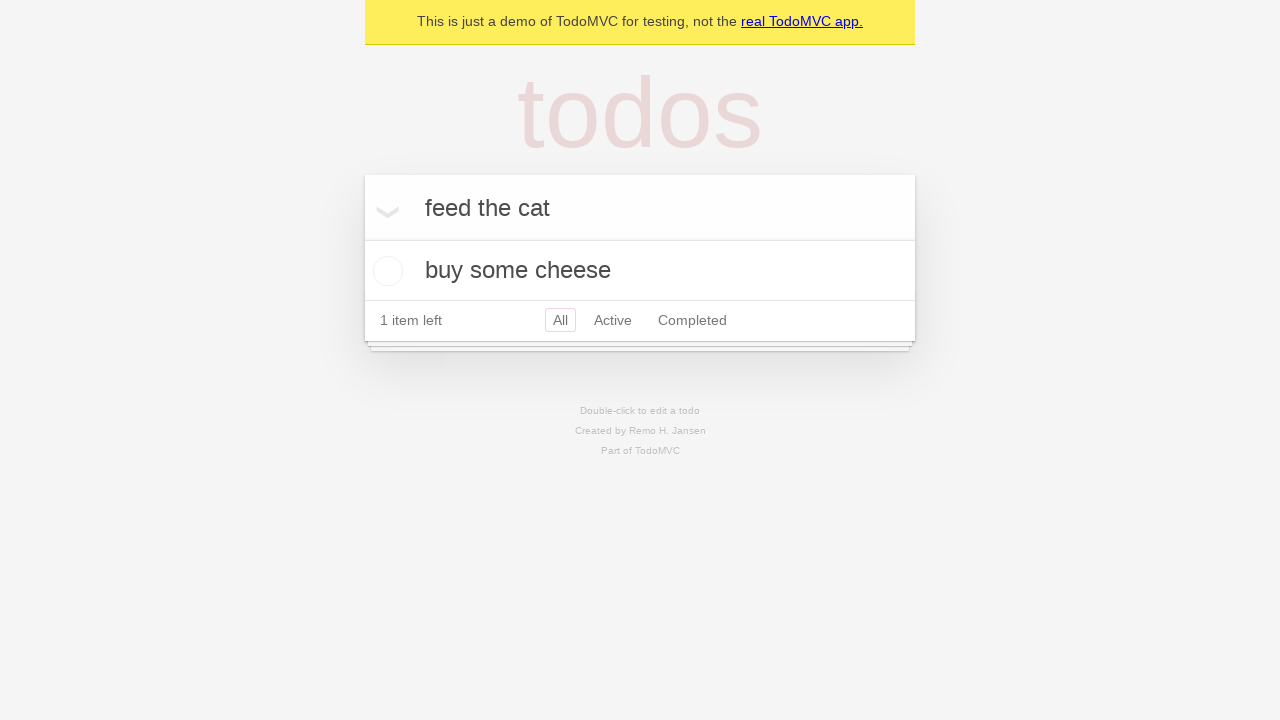

Pressed Enter to create second todo item on .new-todo
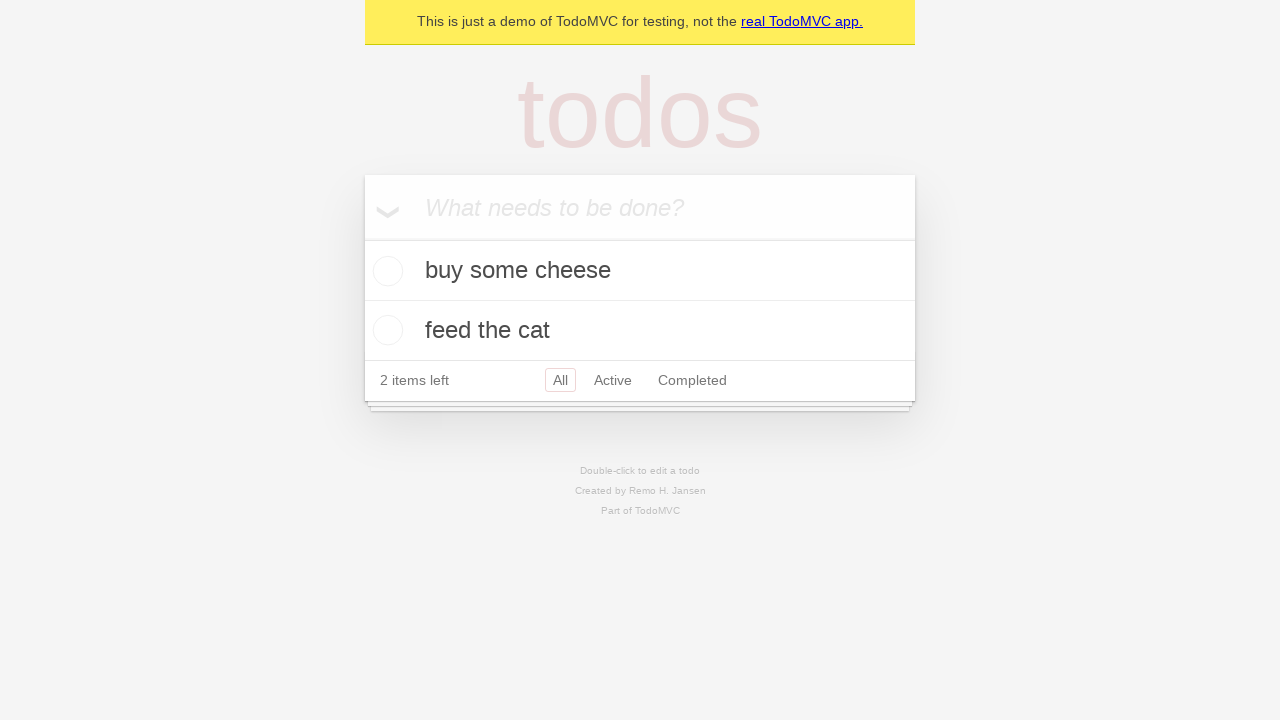

Filled new todo field with 'book a doctors appointment' on .new-todo
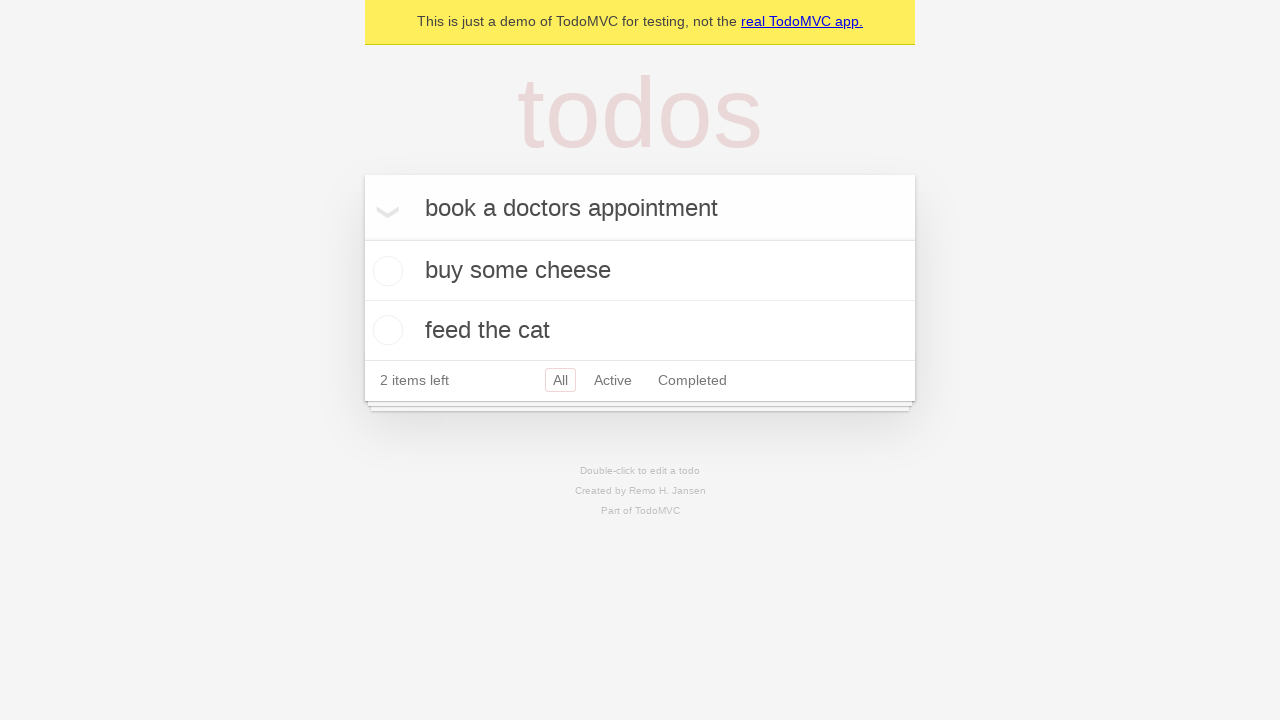

Pressed Enter to create third todo item on .new-todo
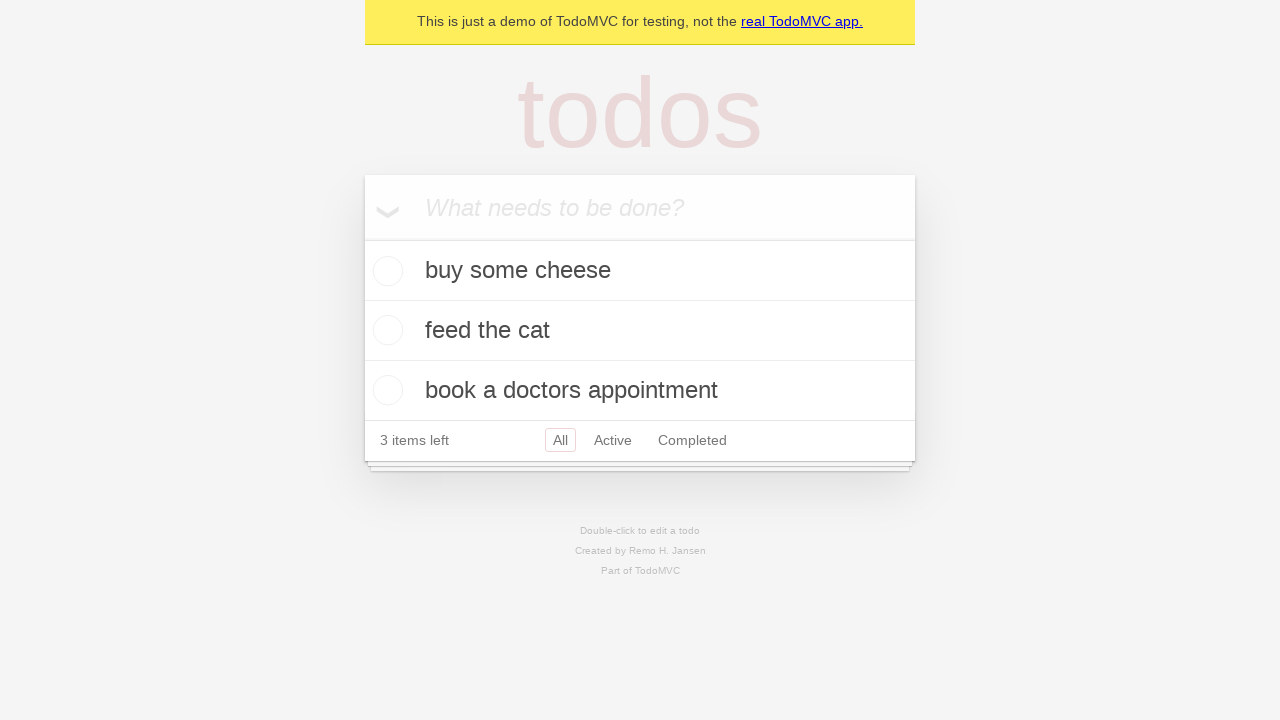

Checked toggle-all checkbox to mark all todos as completed at (362, 238) on .toggle-all
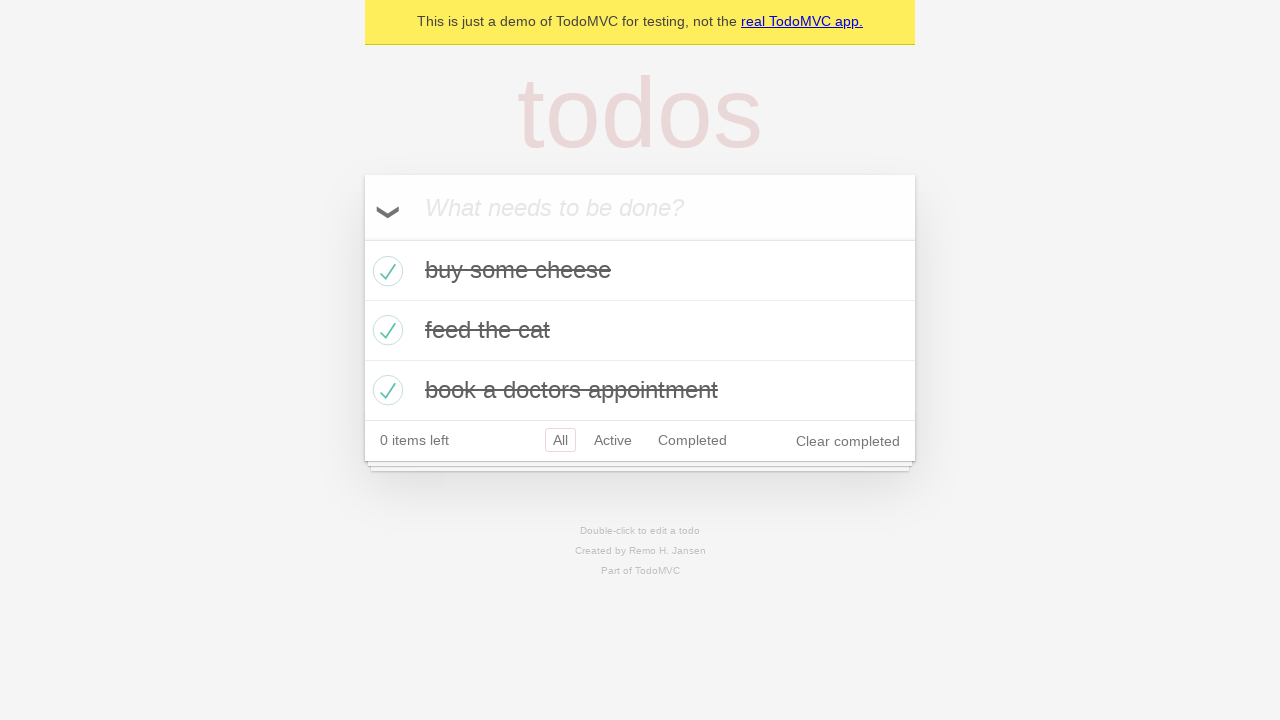

Unchecked first todo item to mark it as incomplete at (385, 271) on .todo-list li >> nth=0 >> .toggle
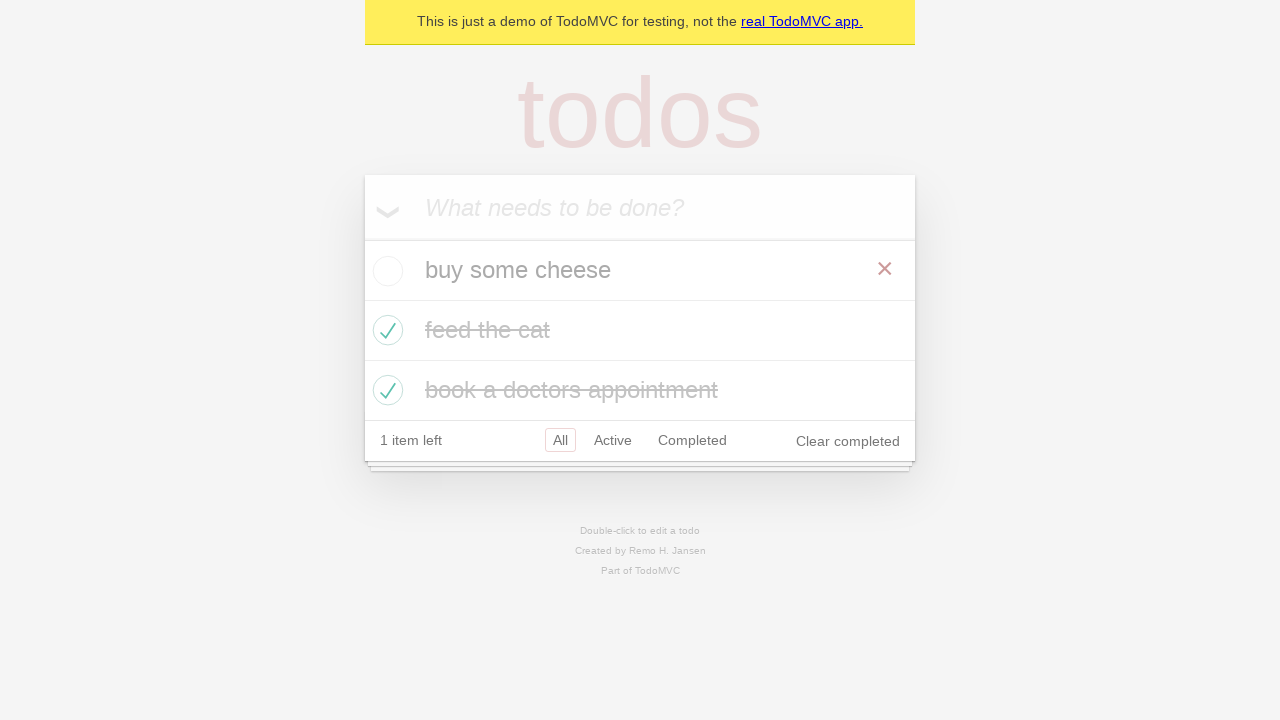

Checked first todo item to mark it as completed again at (385, 271) on .todo-list li >> nth=0 >> .toggle
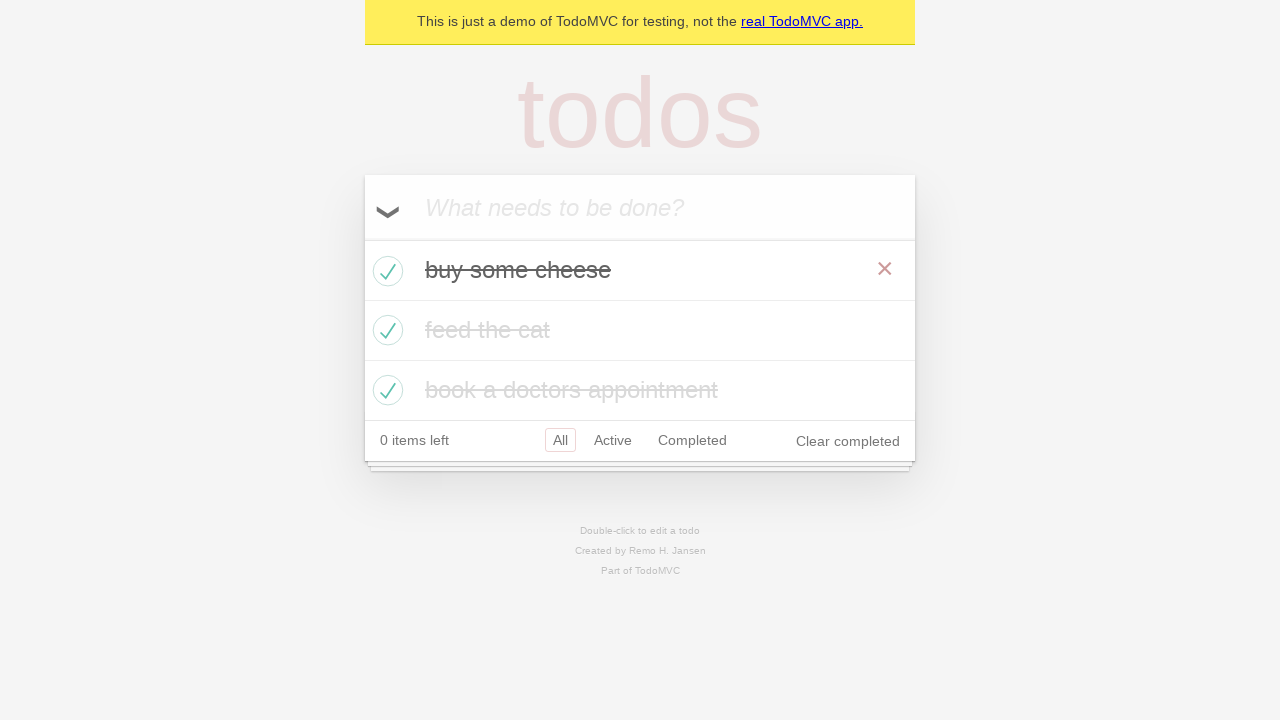

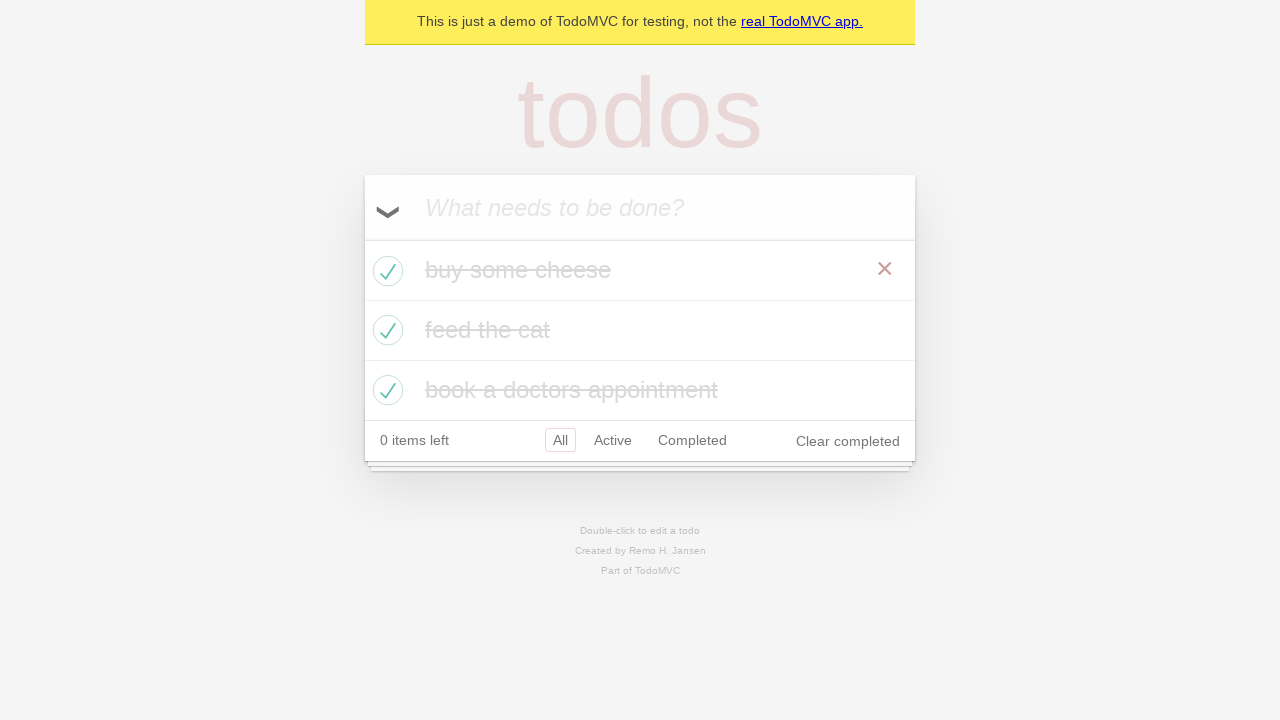